Tests dismissing a modal popup by clicking the close button in the modal footer on a demo automation practice site.

Starting URL: http://the-internet.herokuapp.com/entry_ad

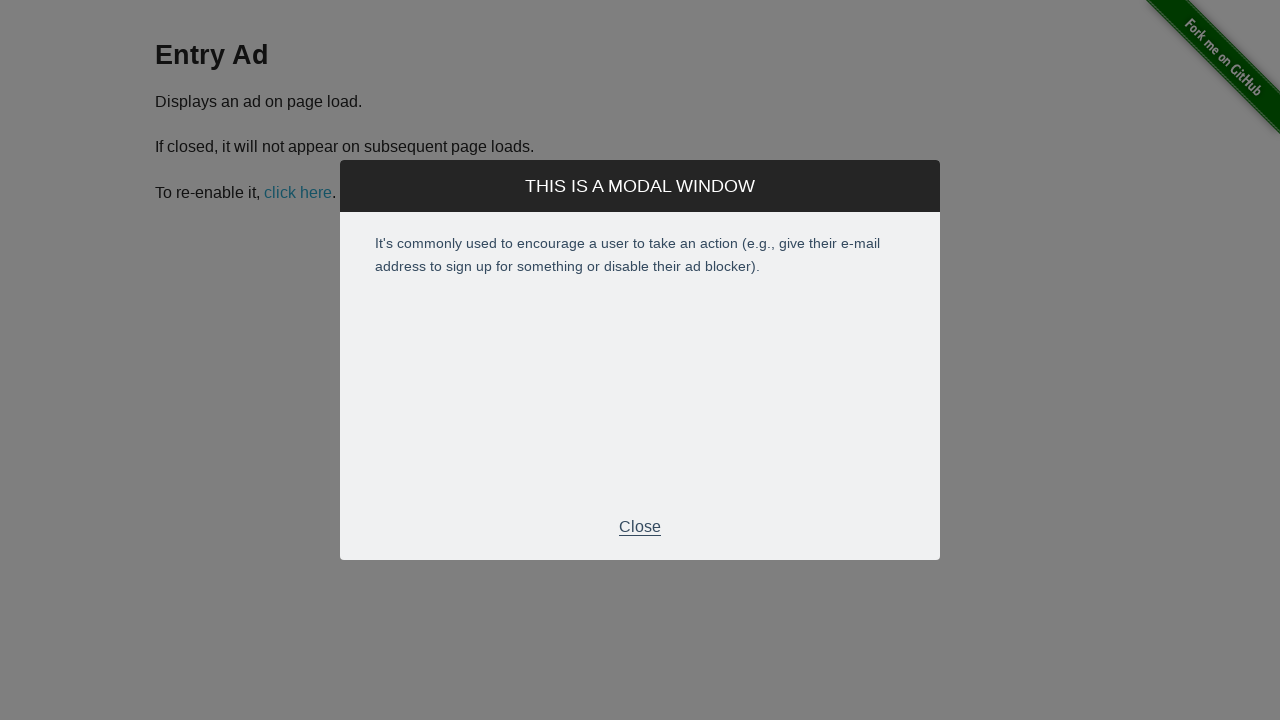

Modal footer appeared and became visible
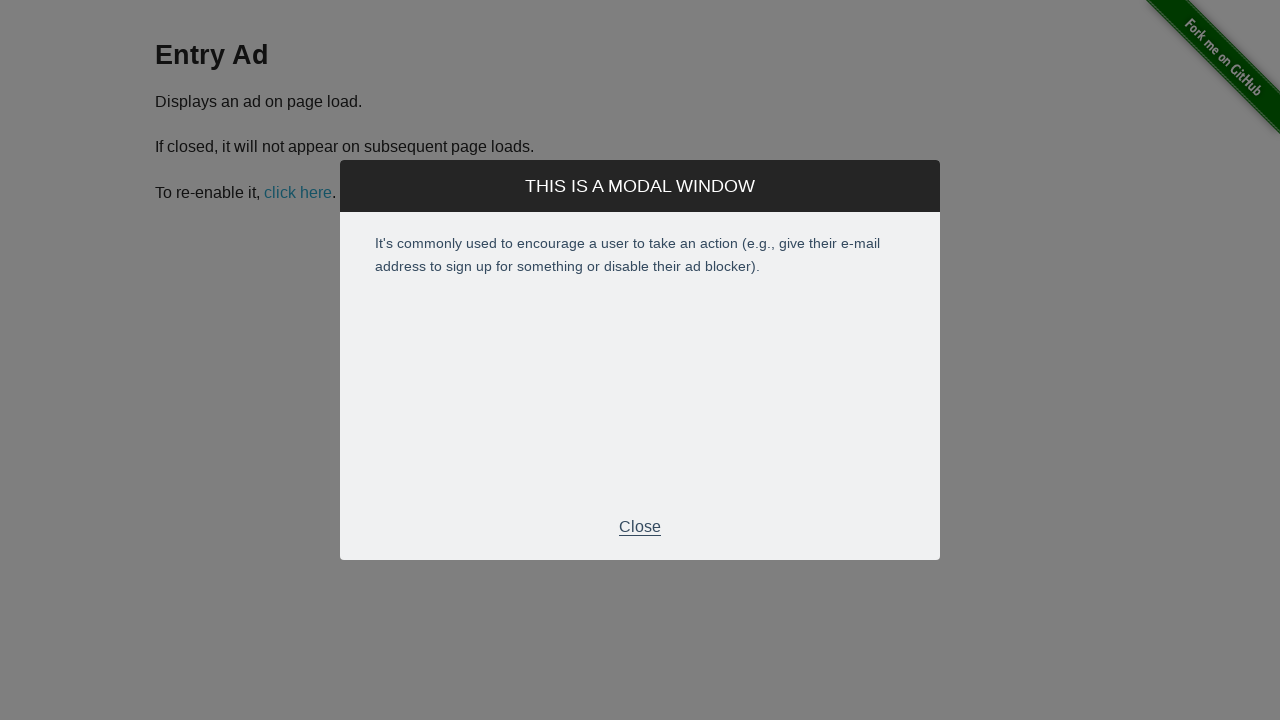

Clicked close button in modal footer to dismiss the entry ad modal at (640, 527) on div.modal-footer
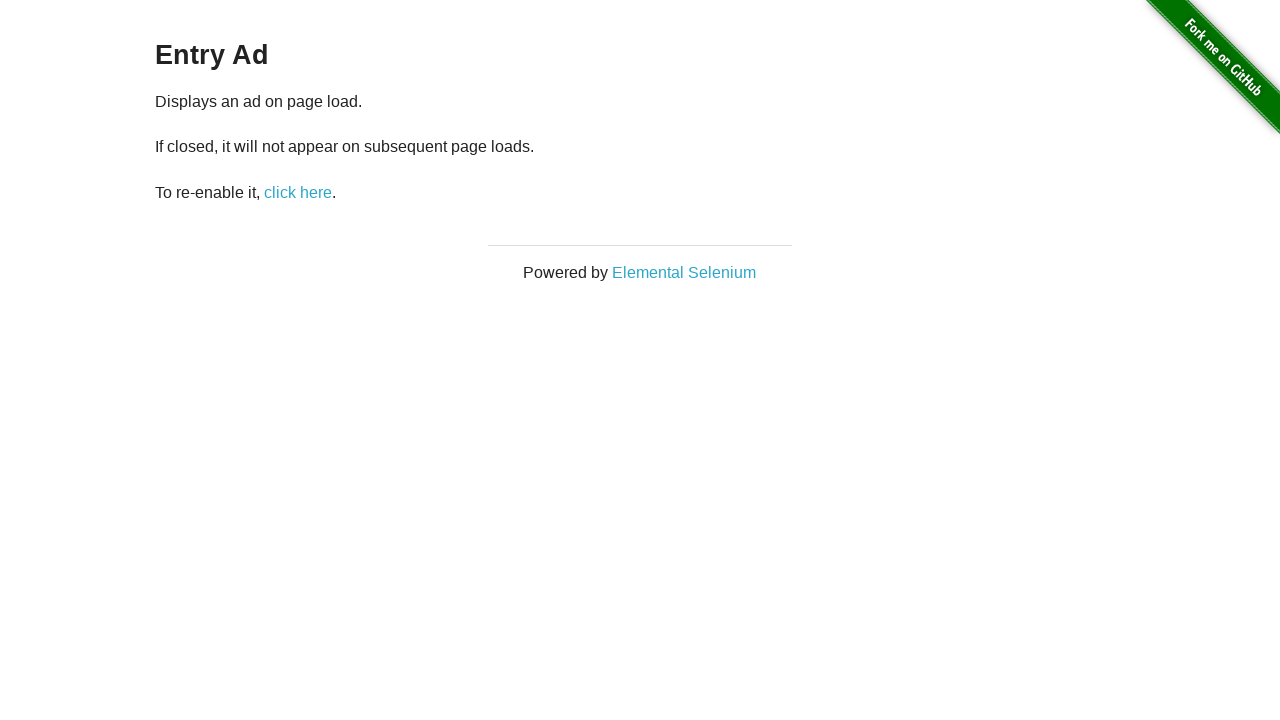

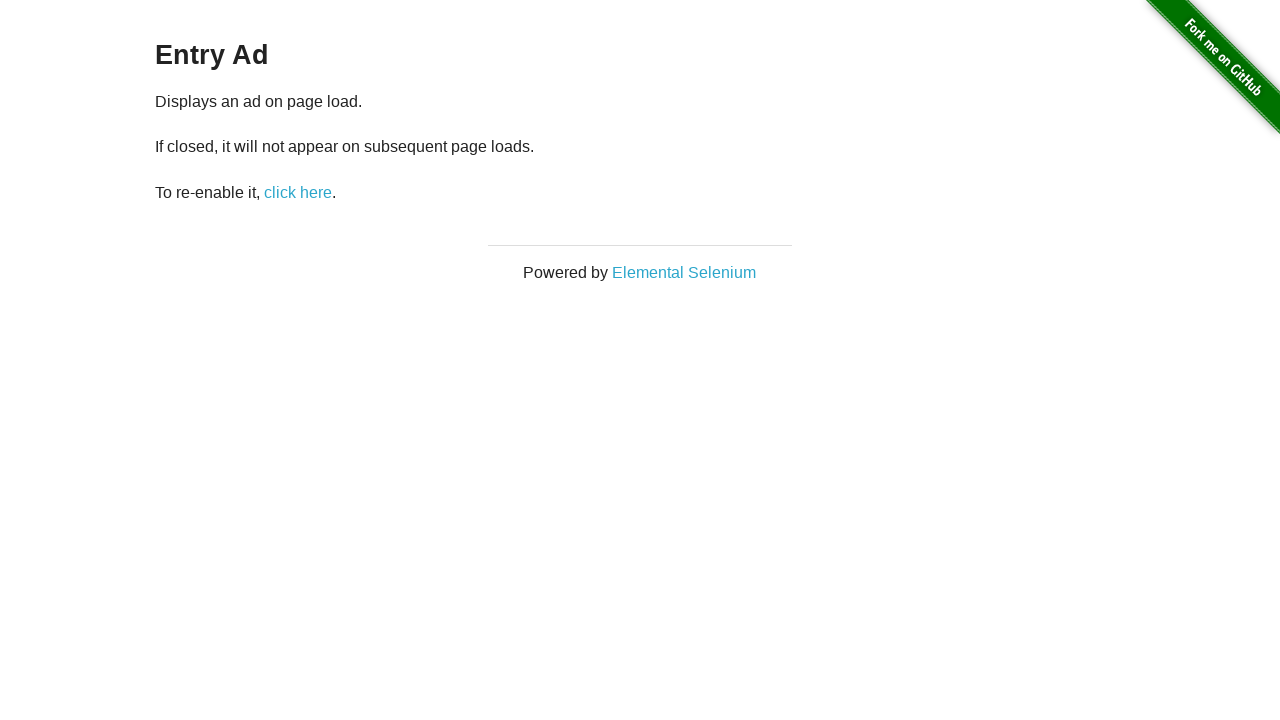